Navigates to anhtester.com and clicks on the "Website Testing" section heading

Starting URL: https://anhtester.com

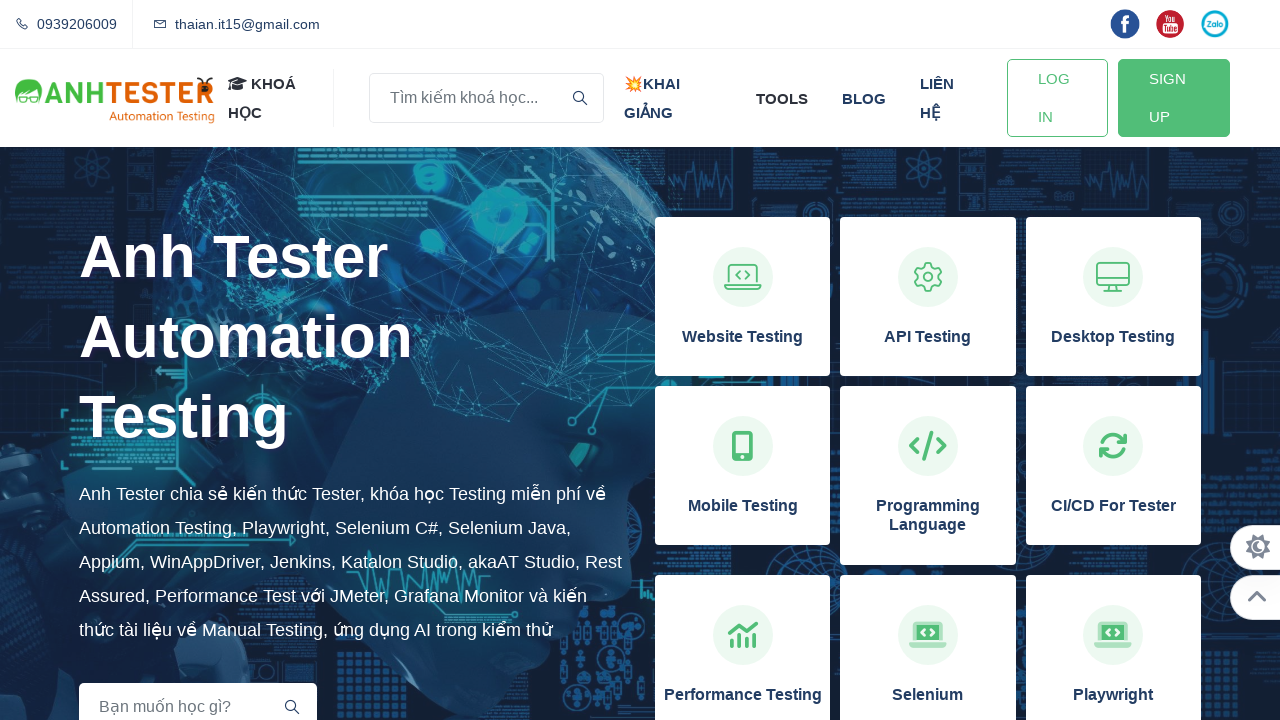

Navigated to https://anhtester.com
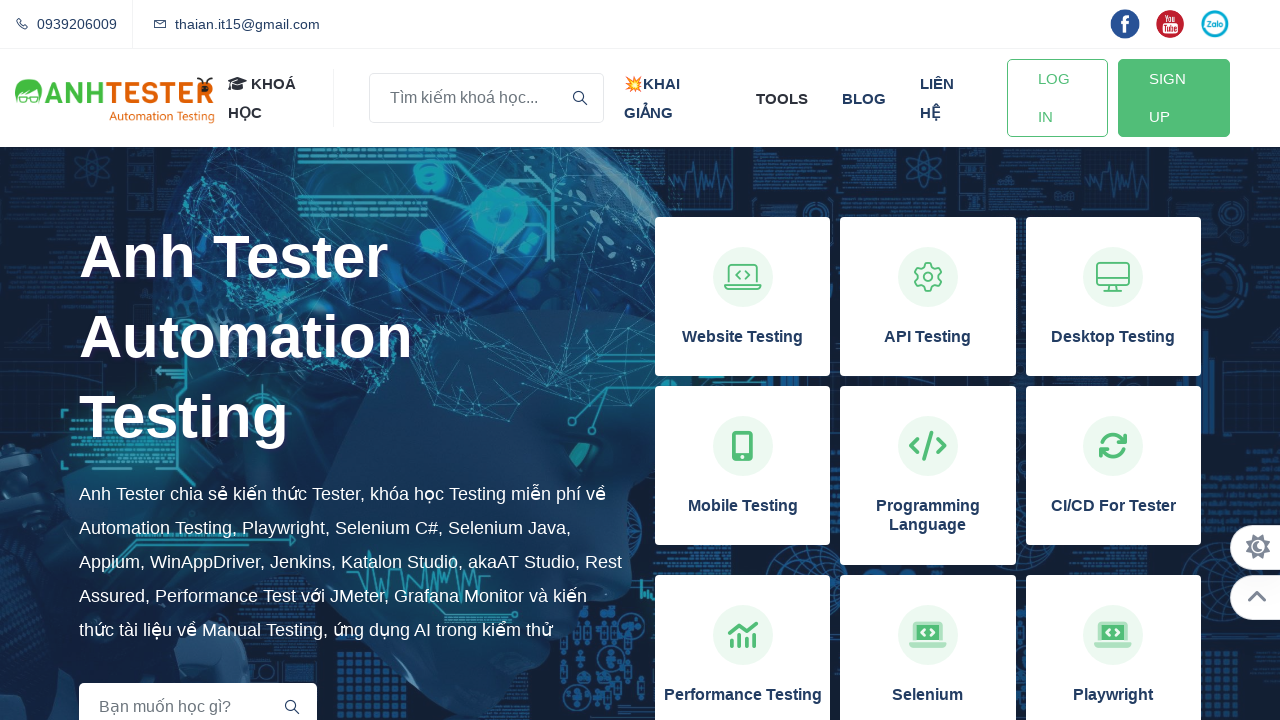

Clicked on the Website Testing section heading at (743, 337) on xpath=//h3[normalize-space()='Website Testing']
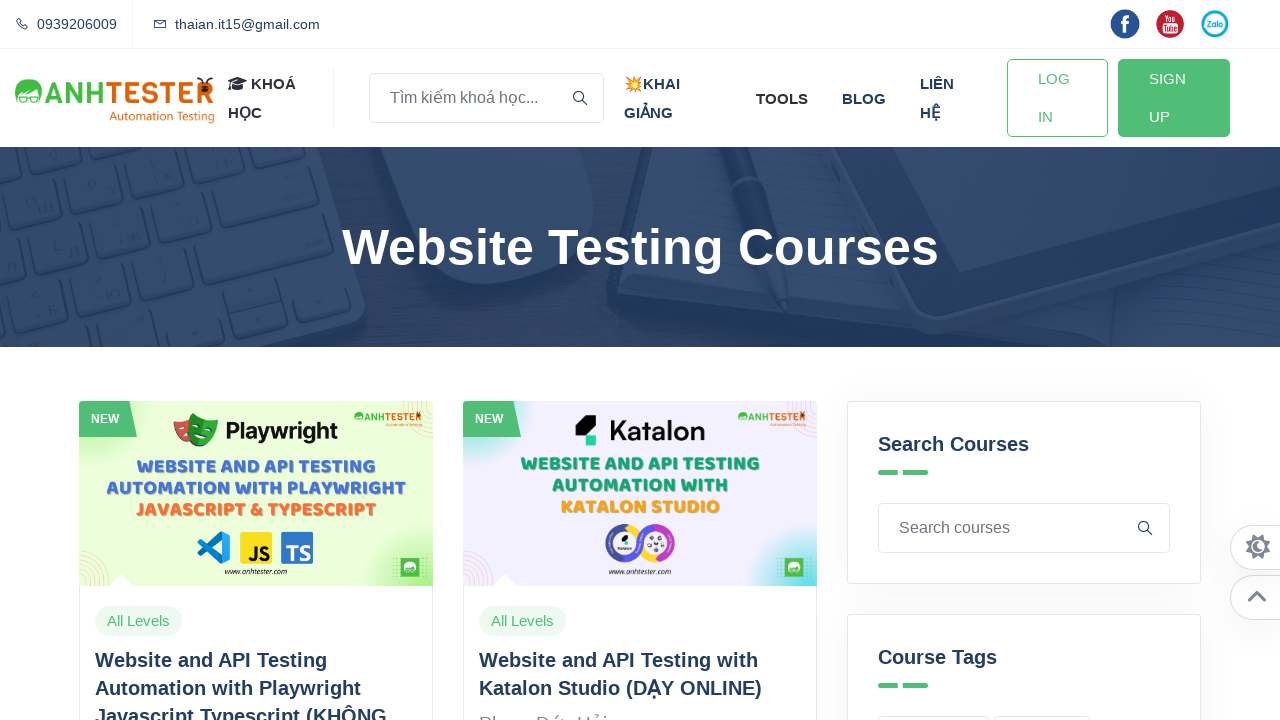

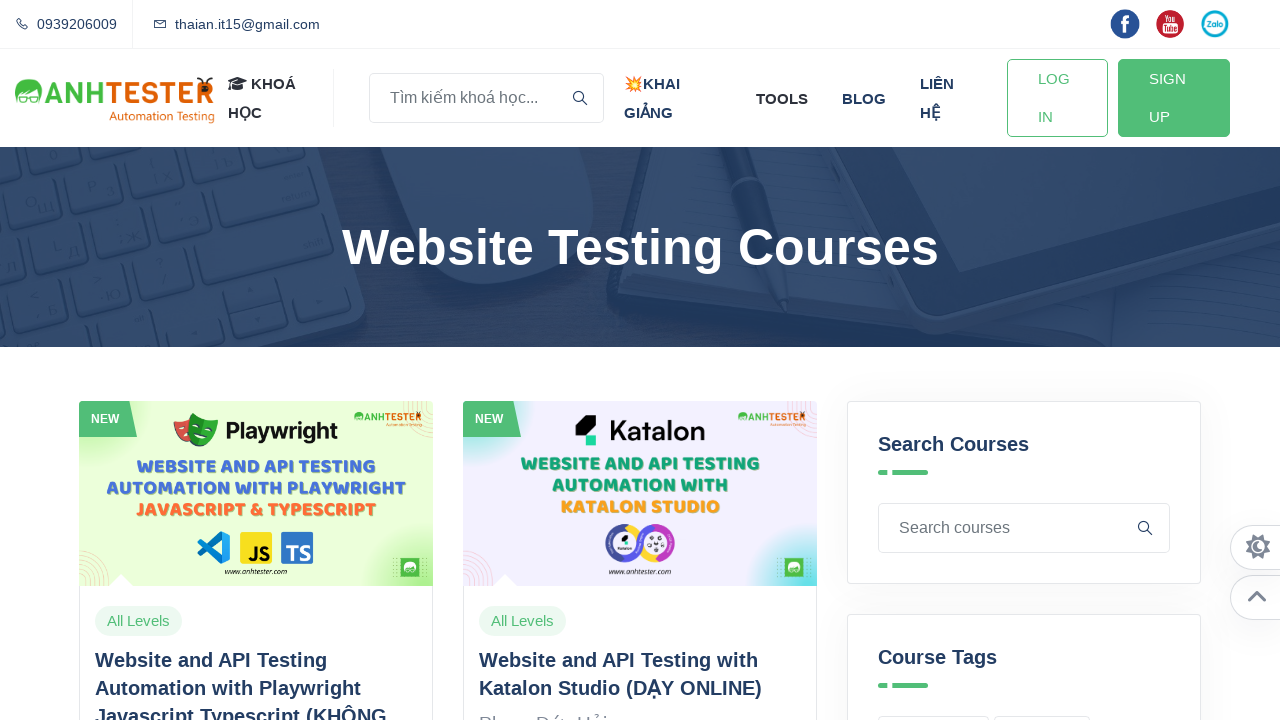